Tests hover functionality by hovering over avatar images to reveal hidden content

Starting URL: https://the-internet.herokuapp.com/?ref=hackernoon.com

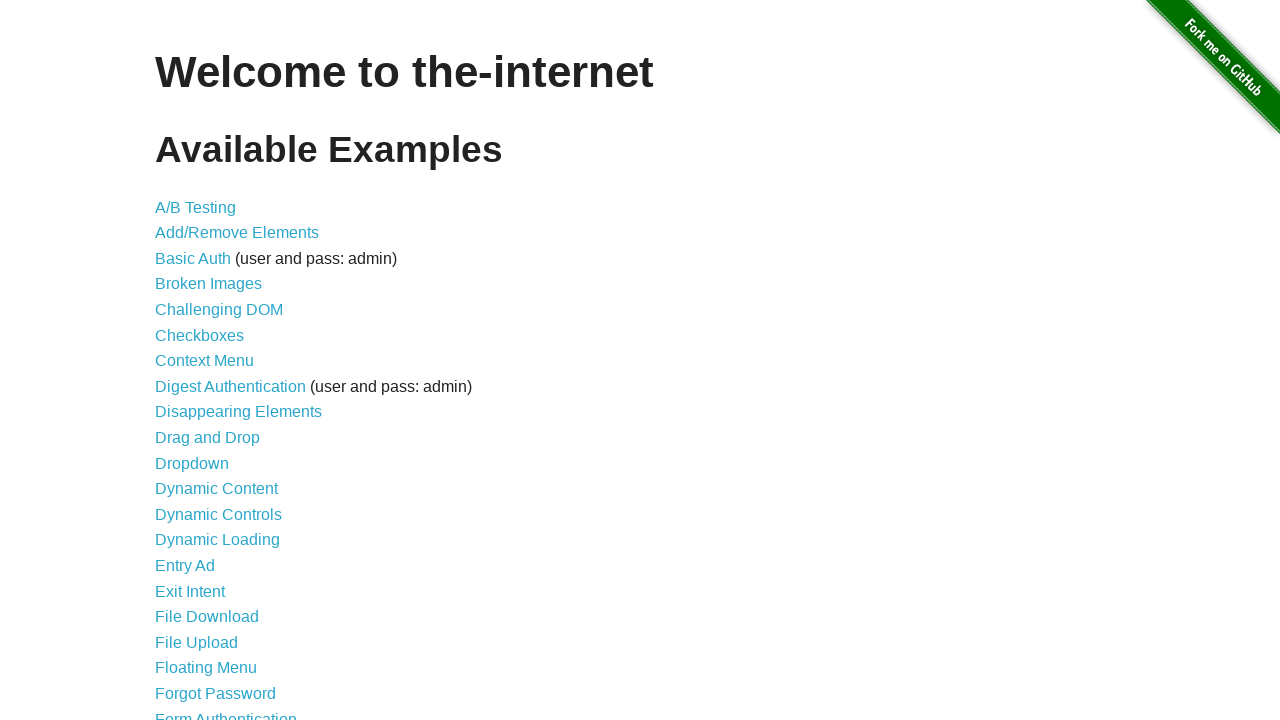

Clicked on Hovers link to navigate to hover test page at (180, 360) on a:has-text('Hovers')
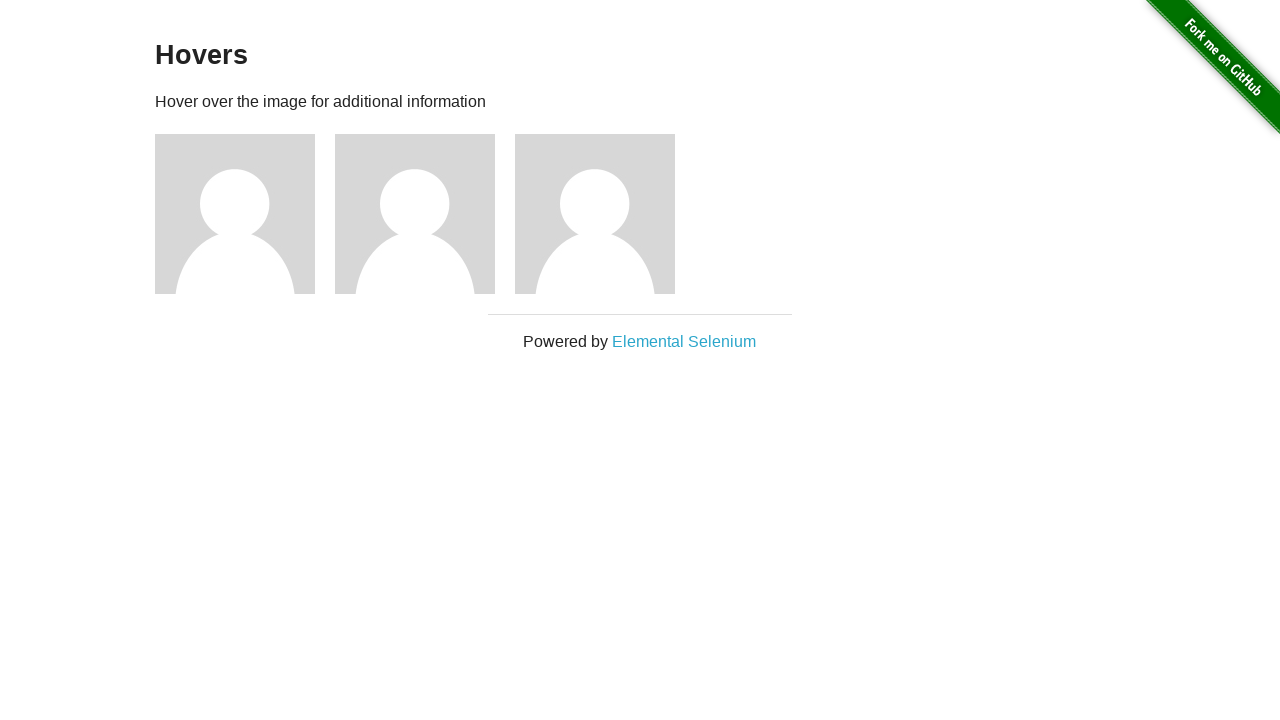

Avatar images loaded on page
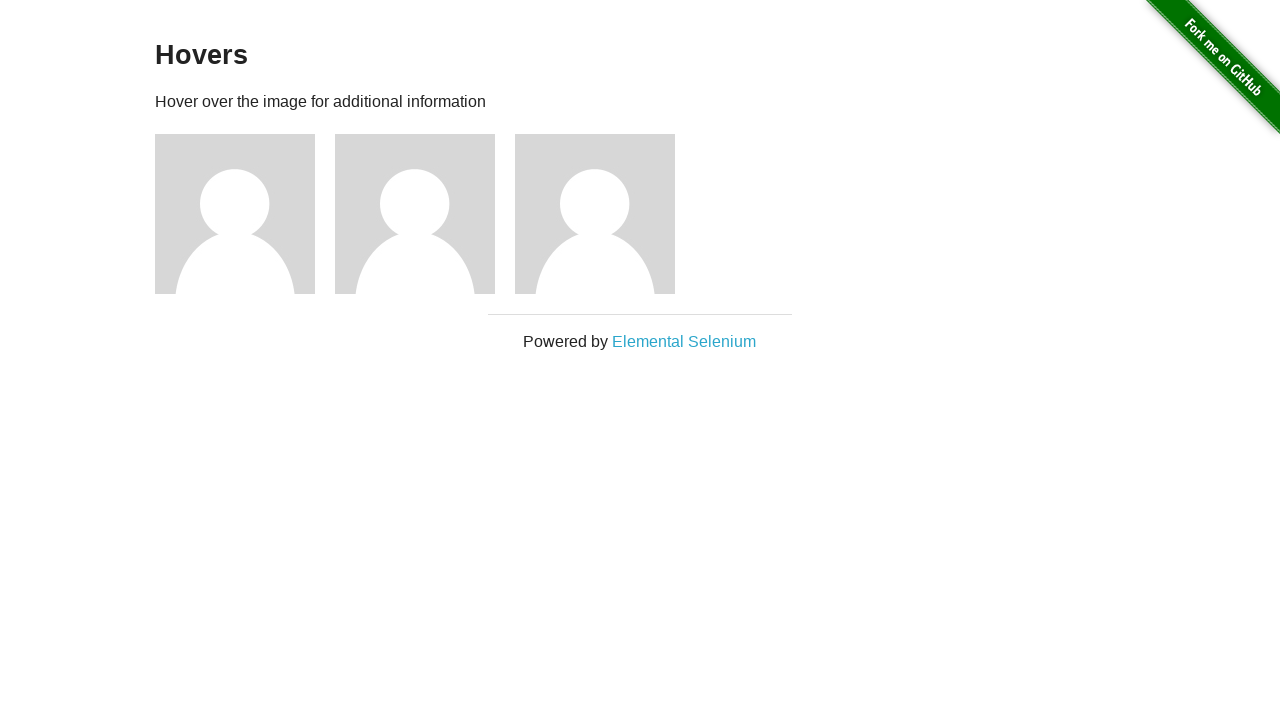

Hovered over avatar image to reveal hidden content at (235, 214) on img[src='/img/avatar-blank.jpg'] >> nth=0
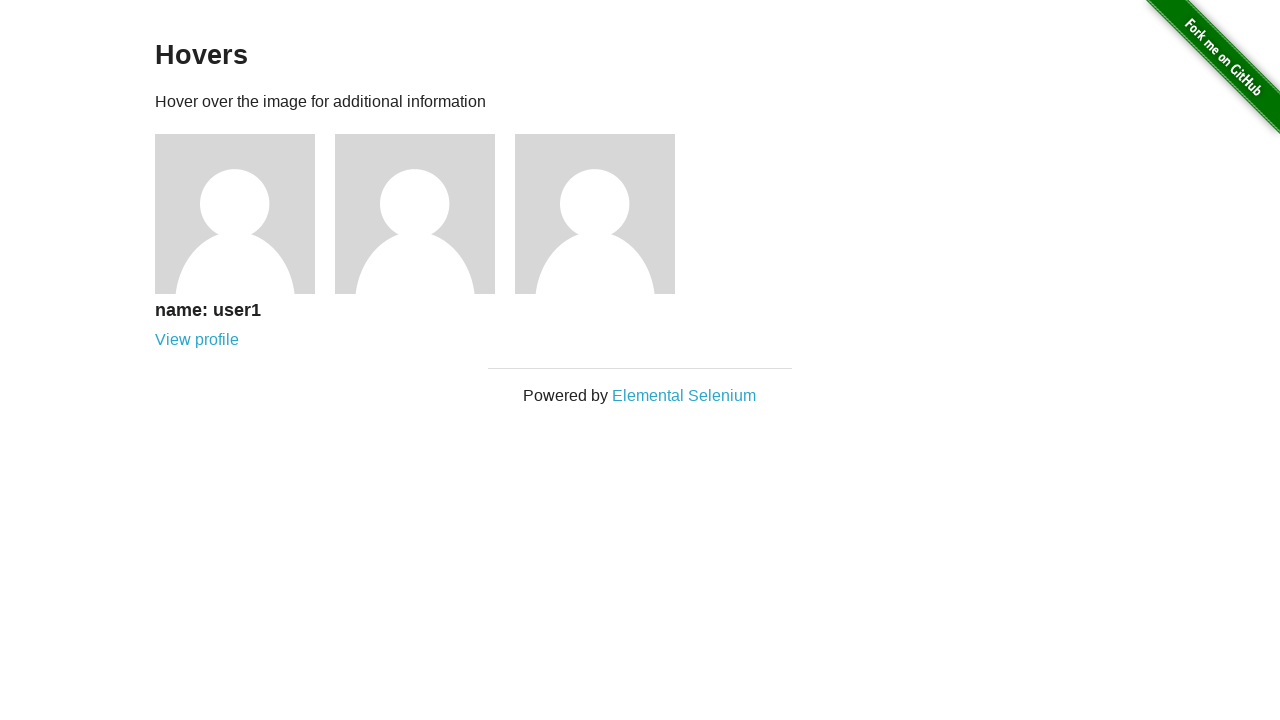

Waited 500ms for hover content animation to complete
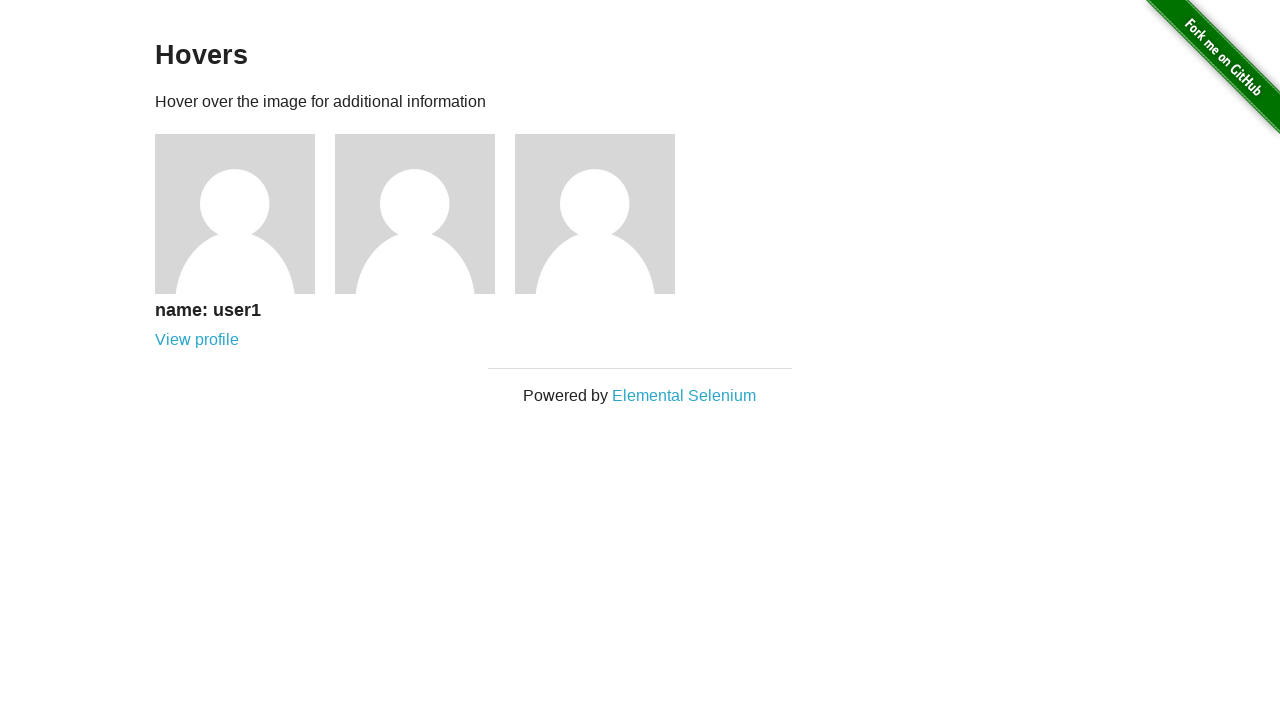

Hovered over avatar image to reveal hidden content at (415, 214) on img[src='/img/avatar-blank.jpg'] >> nth=1
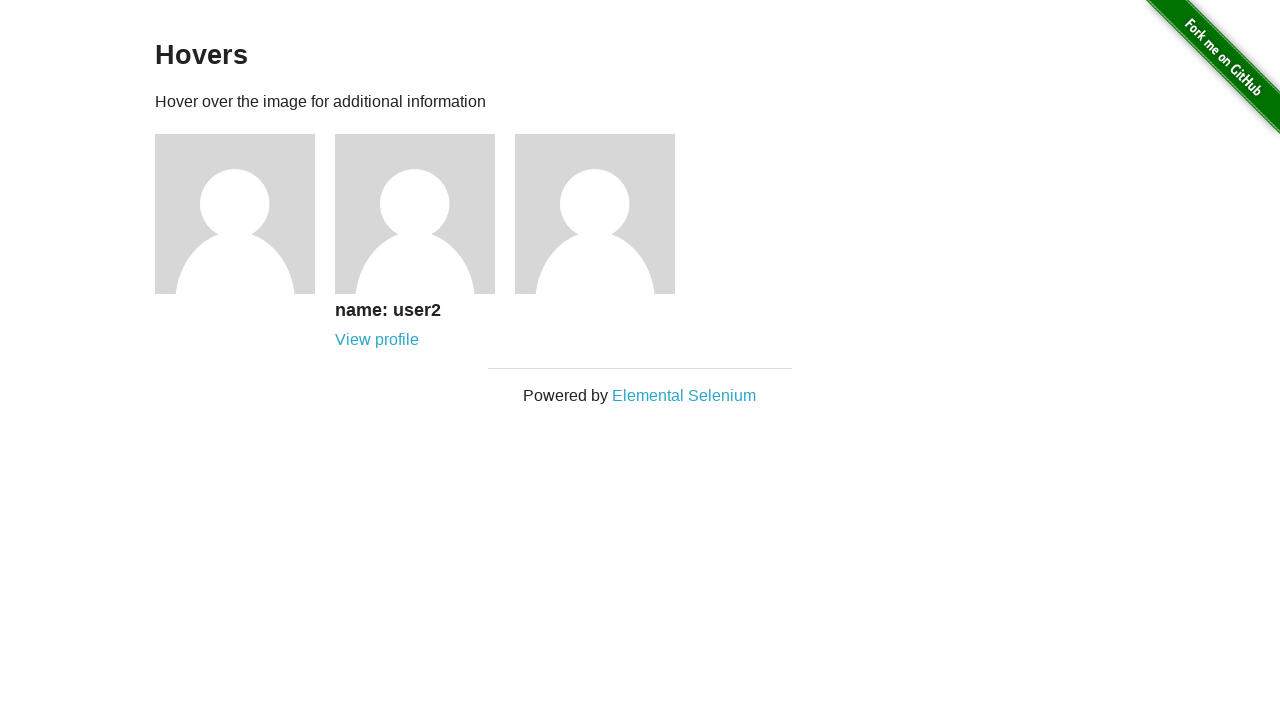

Waited 500ms for hover content animation to complete
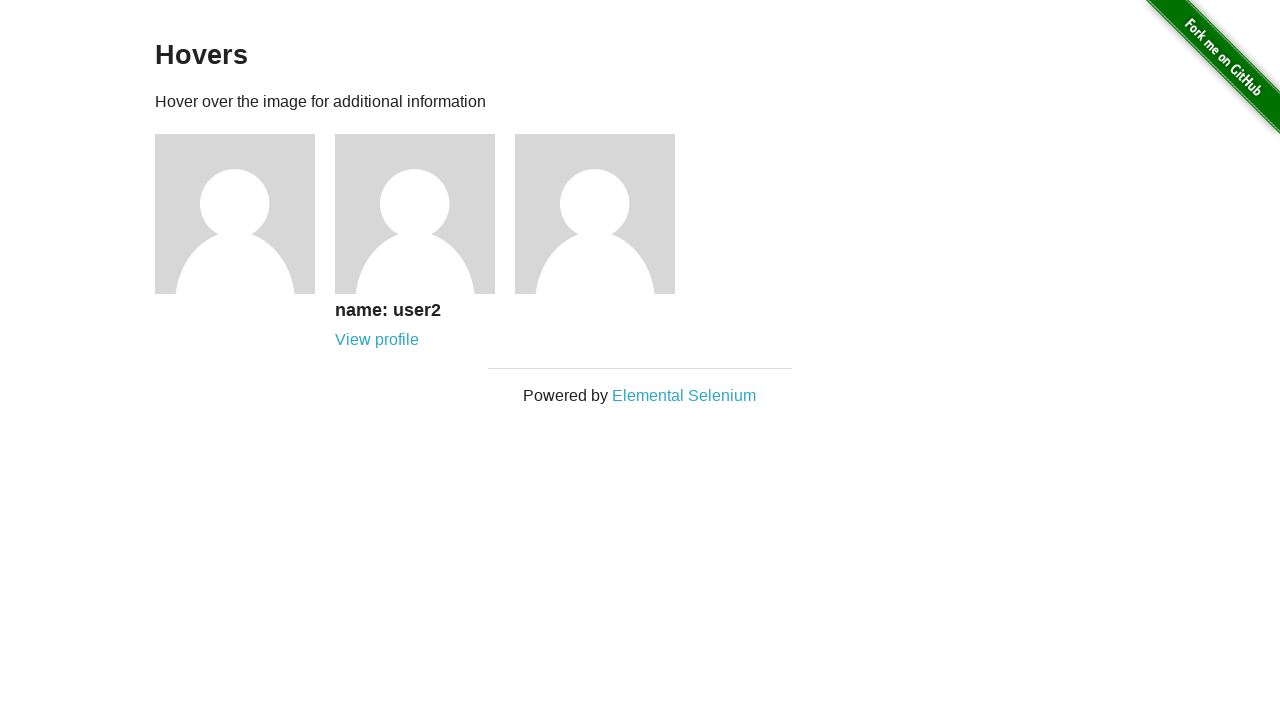

Hovered over avatar image to reveal hidden content at (595, 214) on img[src='/img/avatar-blank.jpg'] >> nth=2
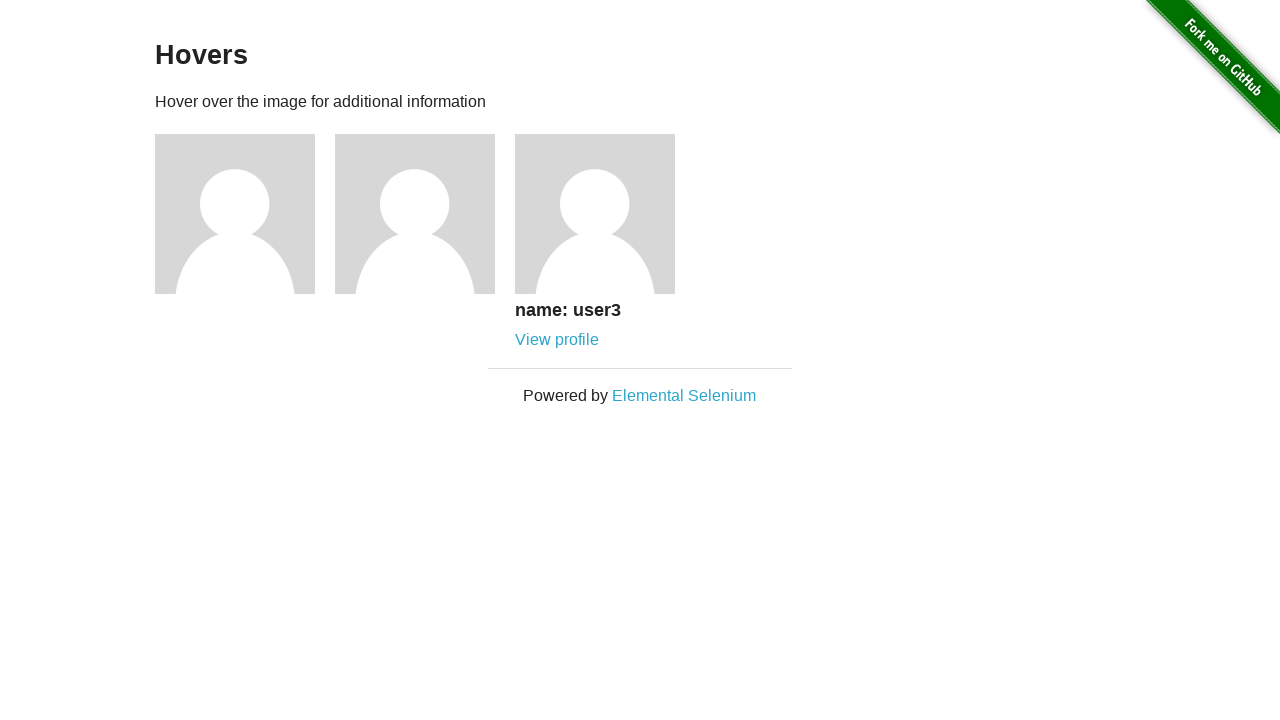

Waited 500ms for hover content animation to complete
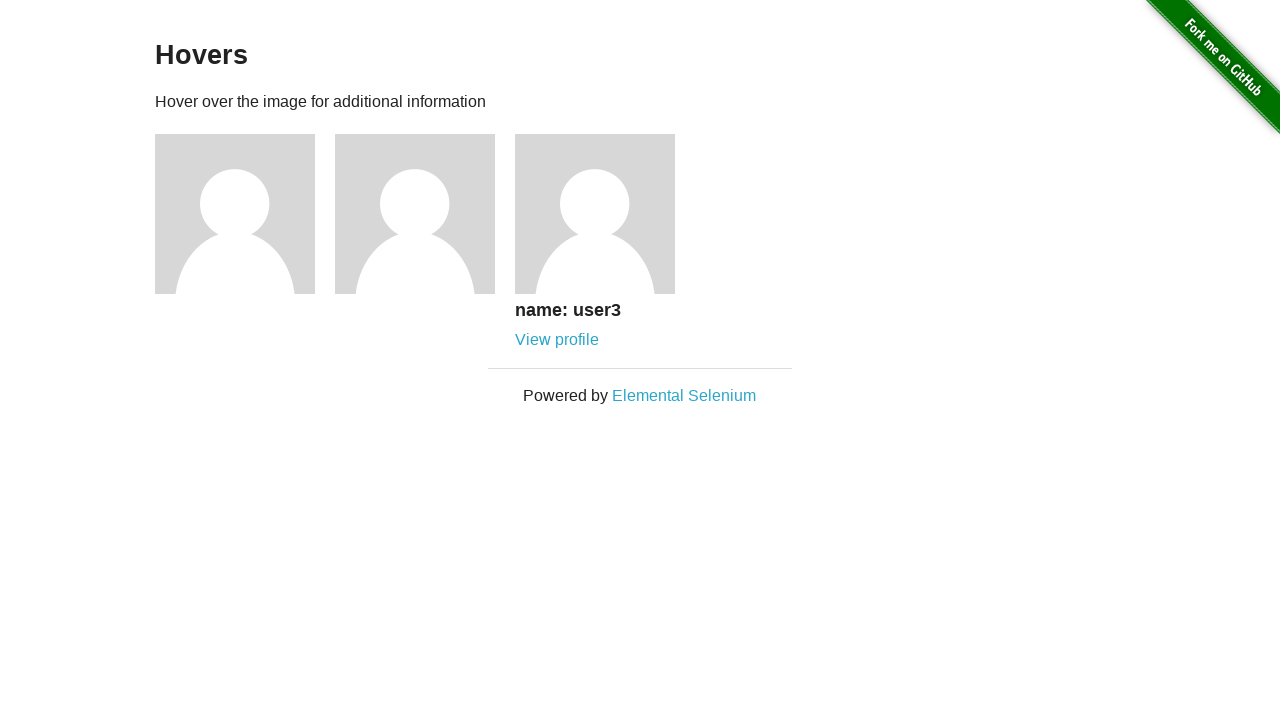

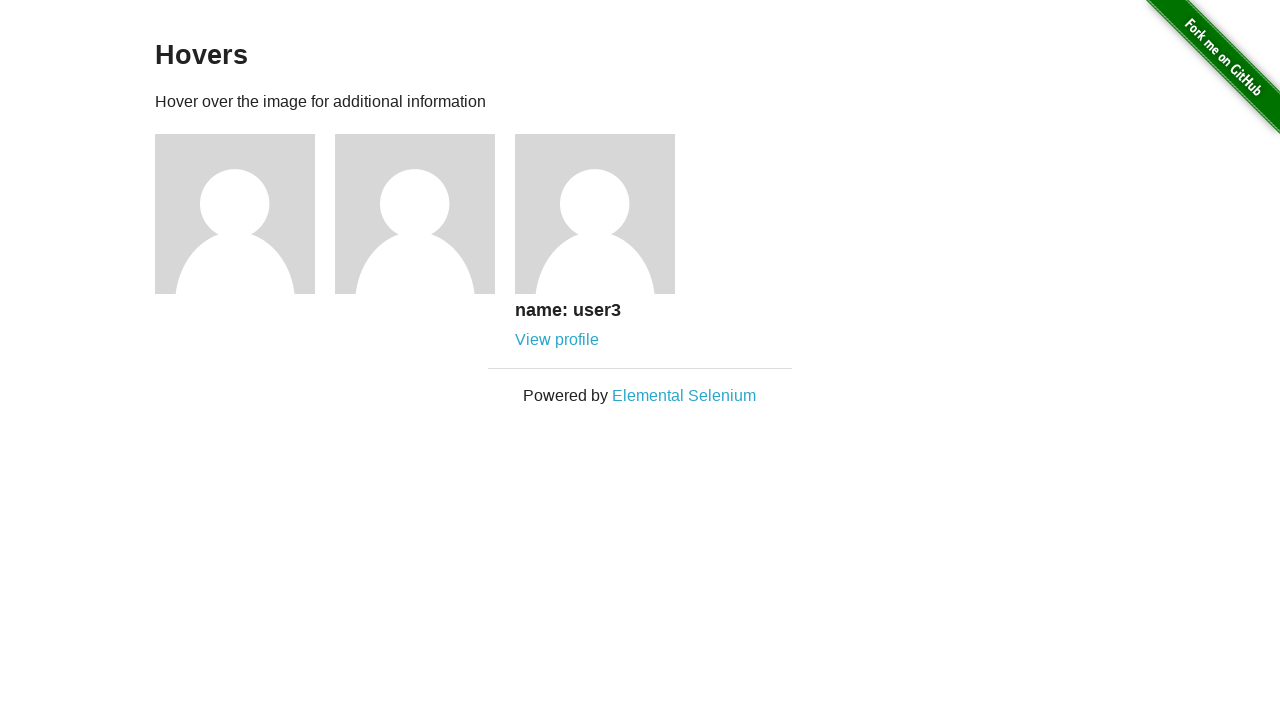